Tests the tooltip functionality on DemoQA by navigating to the Widgets section, clicking on Tool Tips, hovering over a button, and verifying the tooltip text appears.

Starting URL: https://demoqa.com

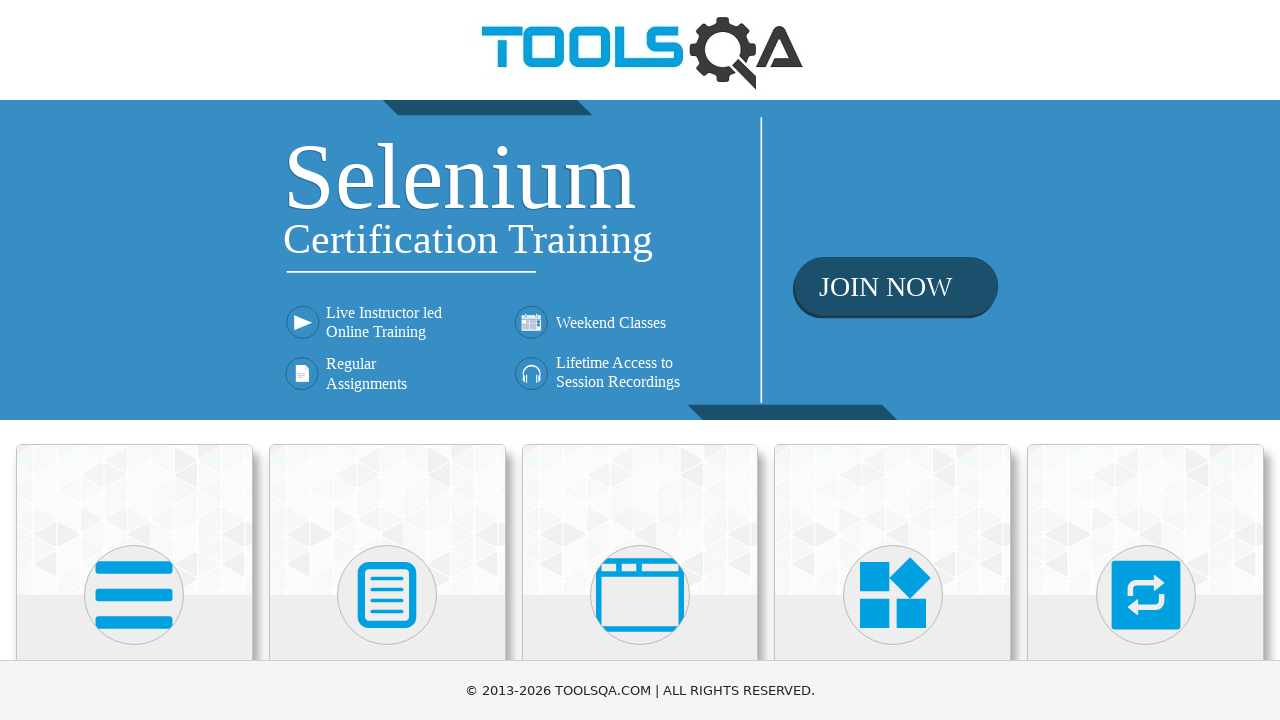

Scrolled Widgets card into view
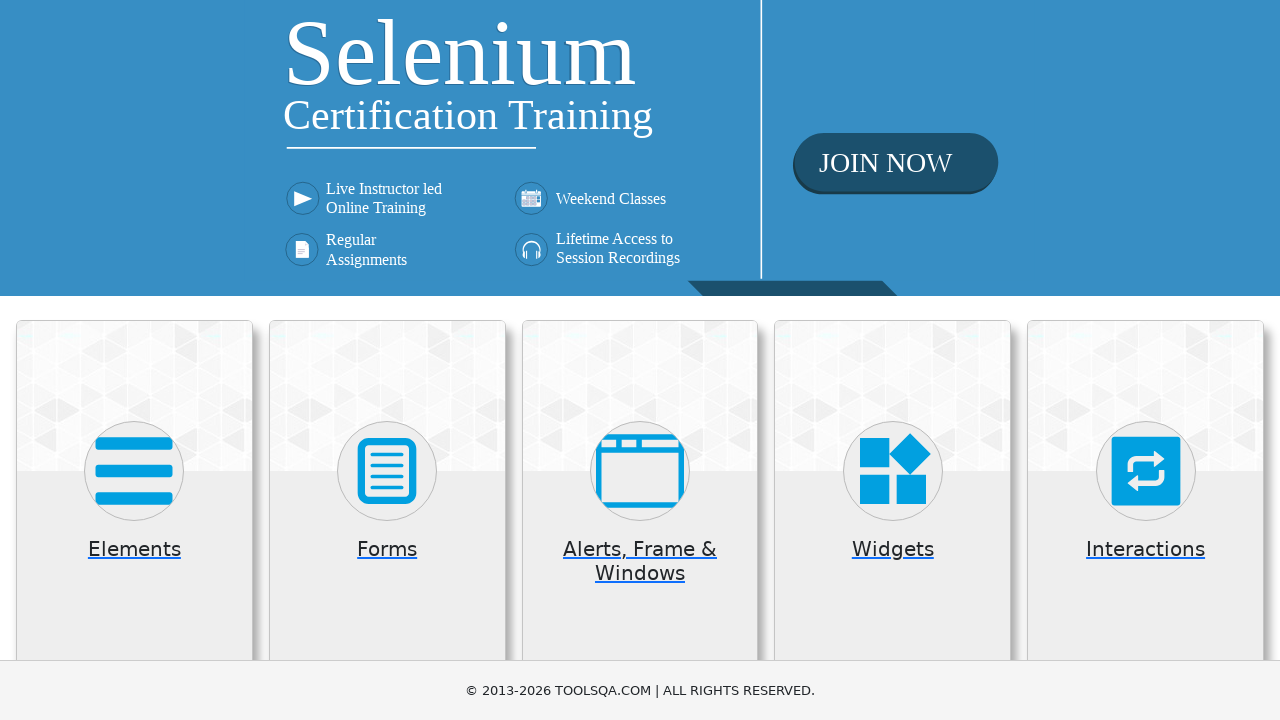

Clicked on Widgets card to navigate to Widgets section at (893, 520) on div.card.mt-4.top-card >> nth=3
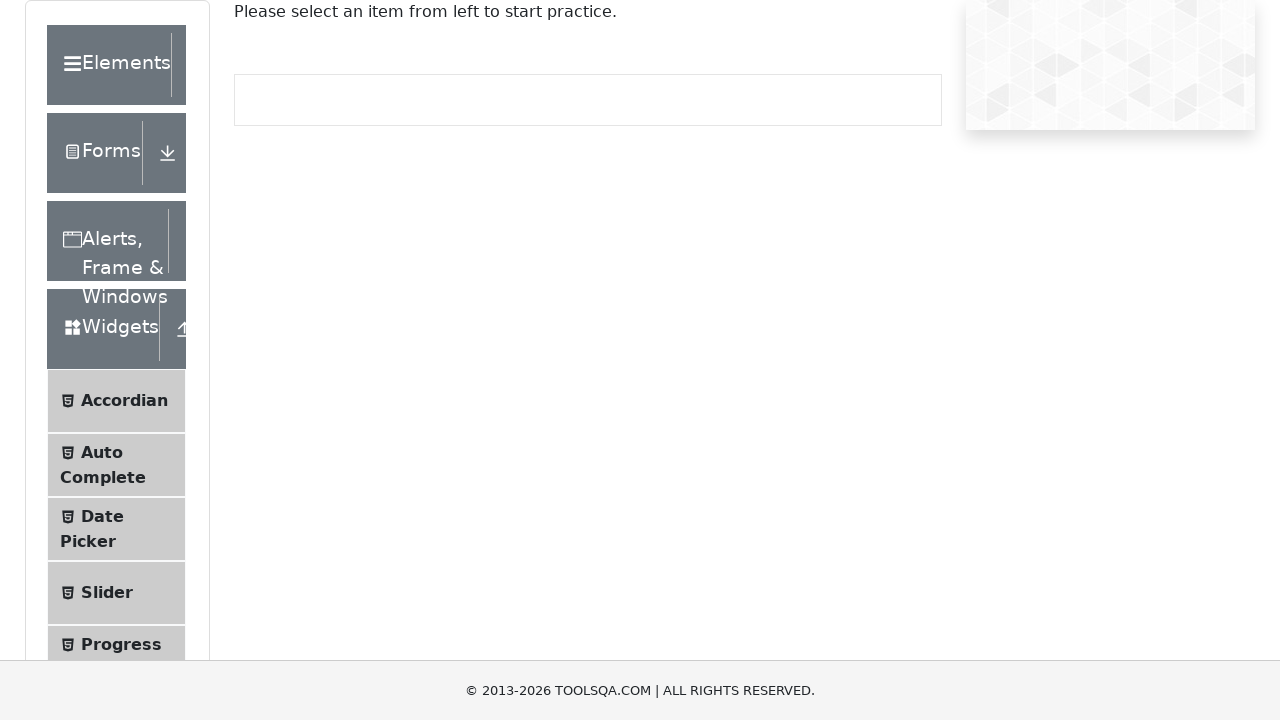

Scrolled Tool Tips menu item into view
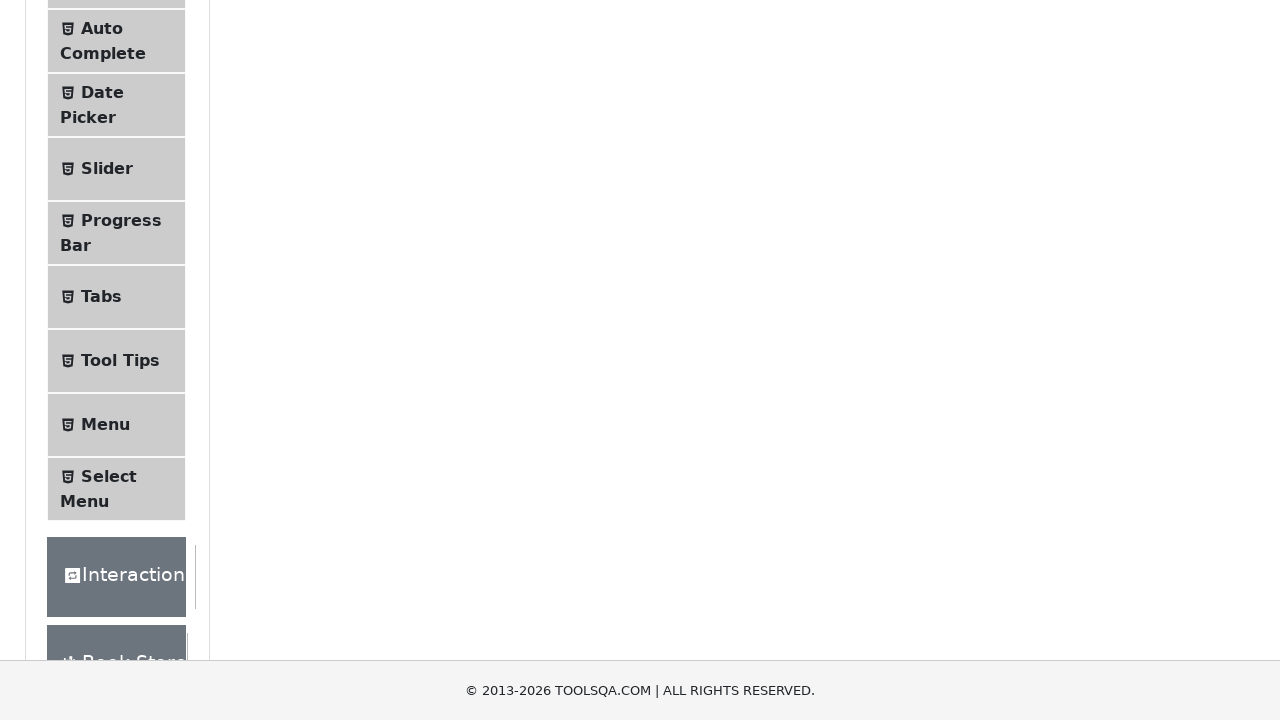

Clicked on Tool Tips menu item at (120, 361) on span:text('Tool Tips')
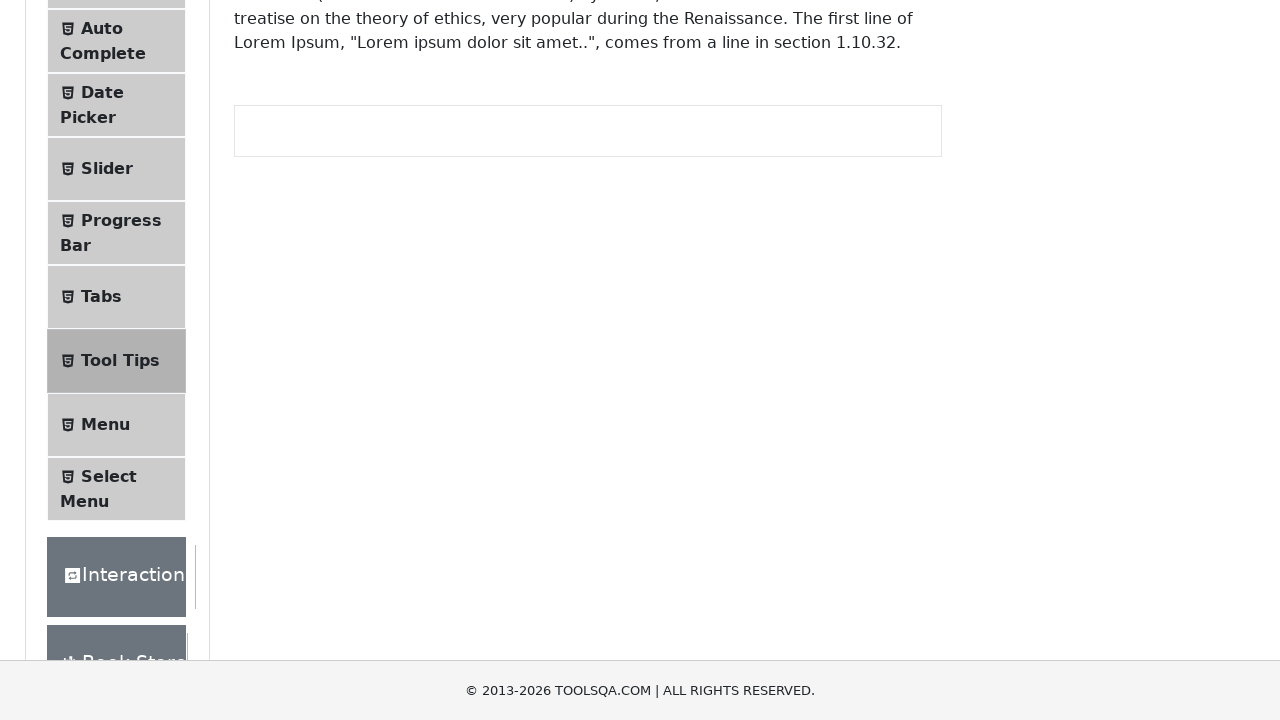

Hovered over the tooltip button to trigger tooltip at (313, 282) on #toolTipButton
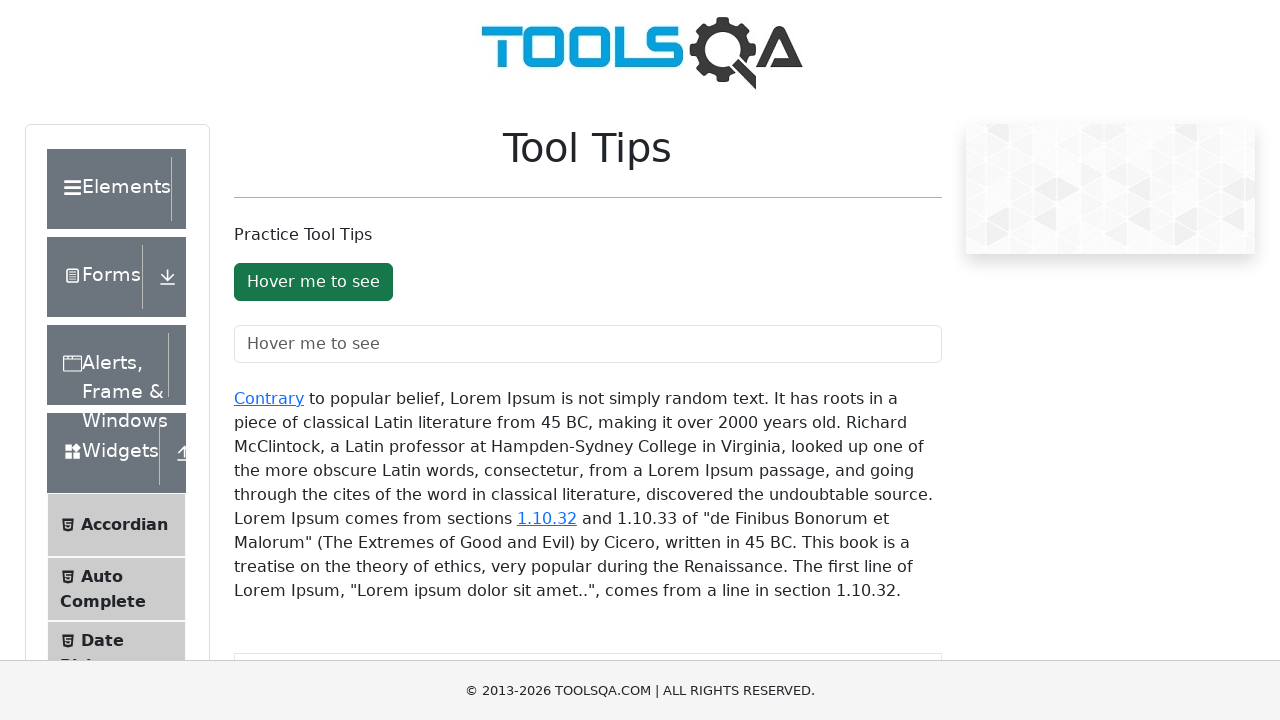

Tooltip appeared on the page
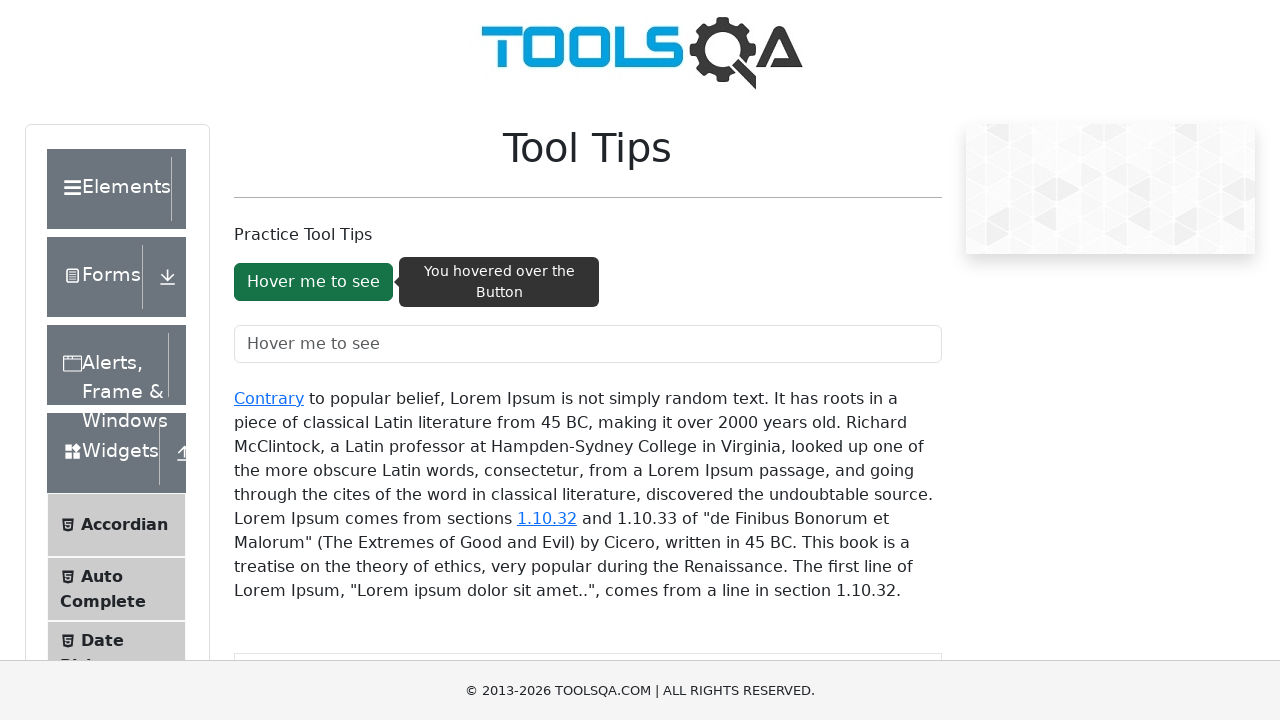

Retrieved tooltip text: 'You hovered over the Button'
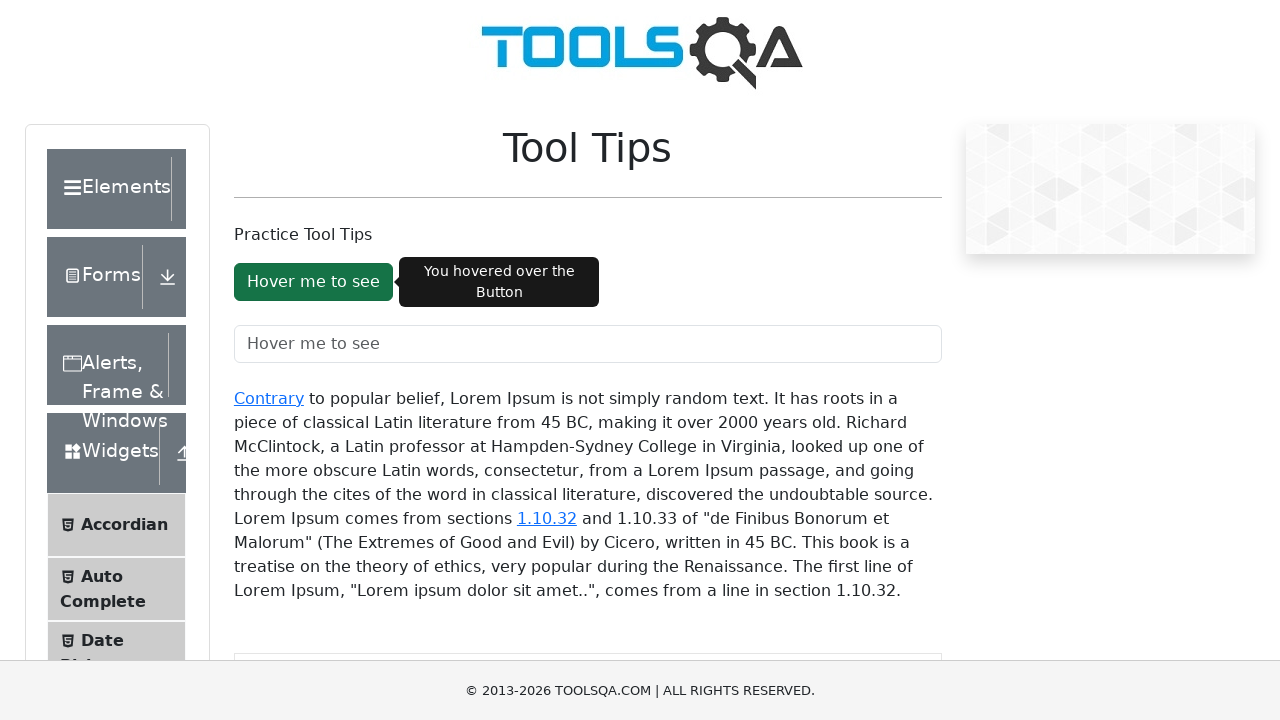

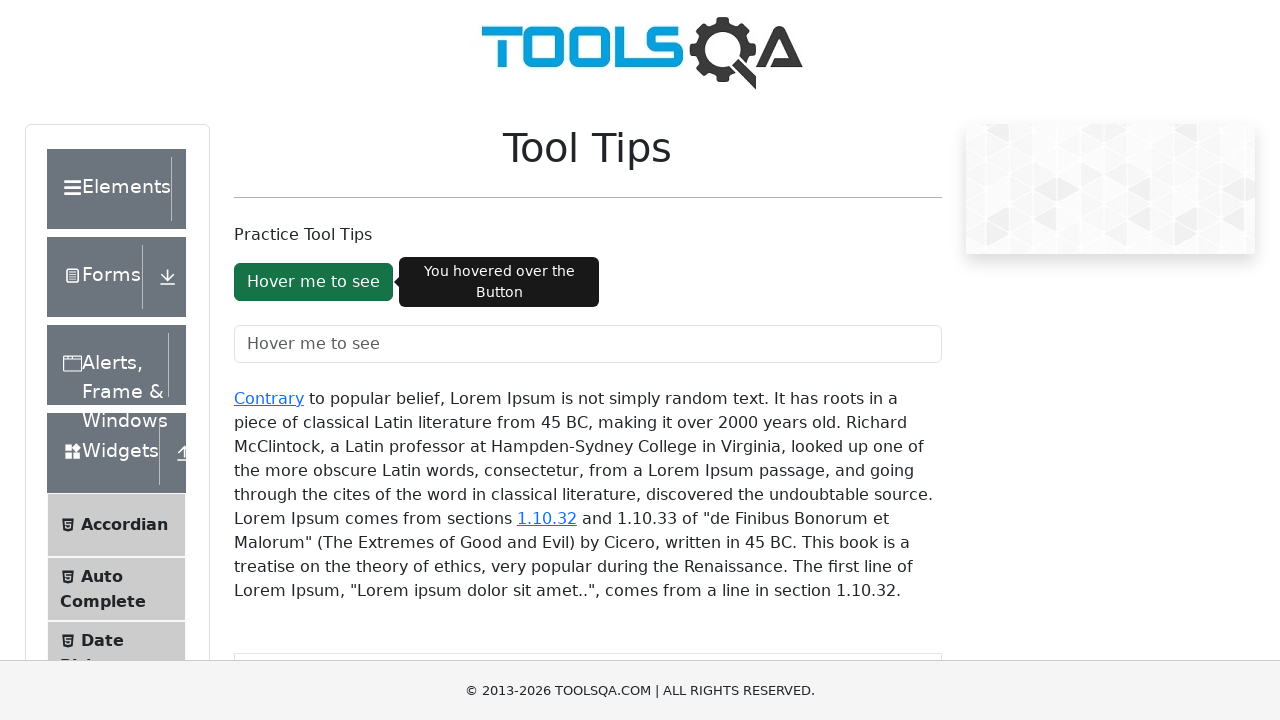